Tests A/B test opt-out by adding an opt-out cookie on the homepage before navigating to the A/B test page, then verifying the opt-out state.

Starting URL: http://the-internet.herokuapp.com

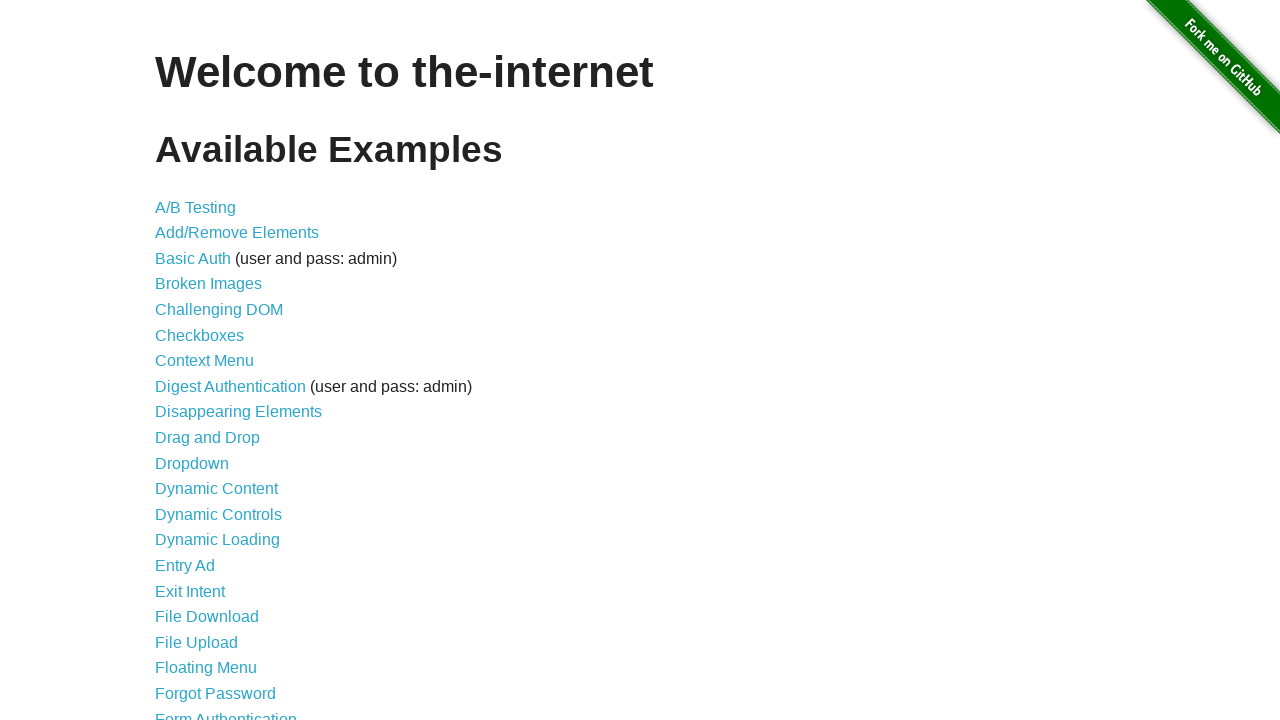

Added optimizelyOptOut cookie to homepage context
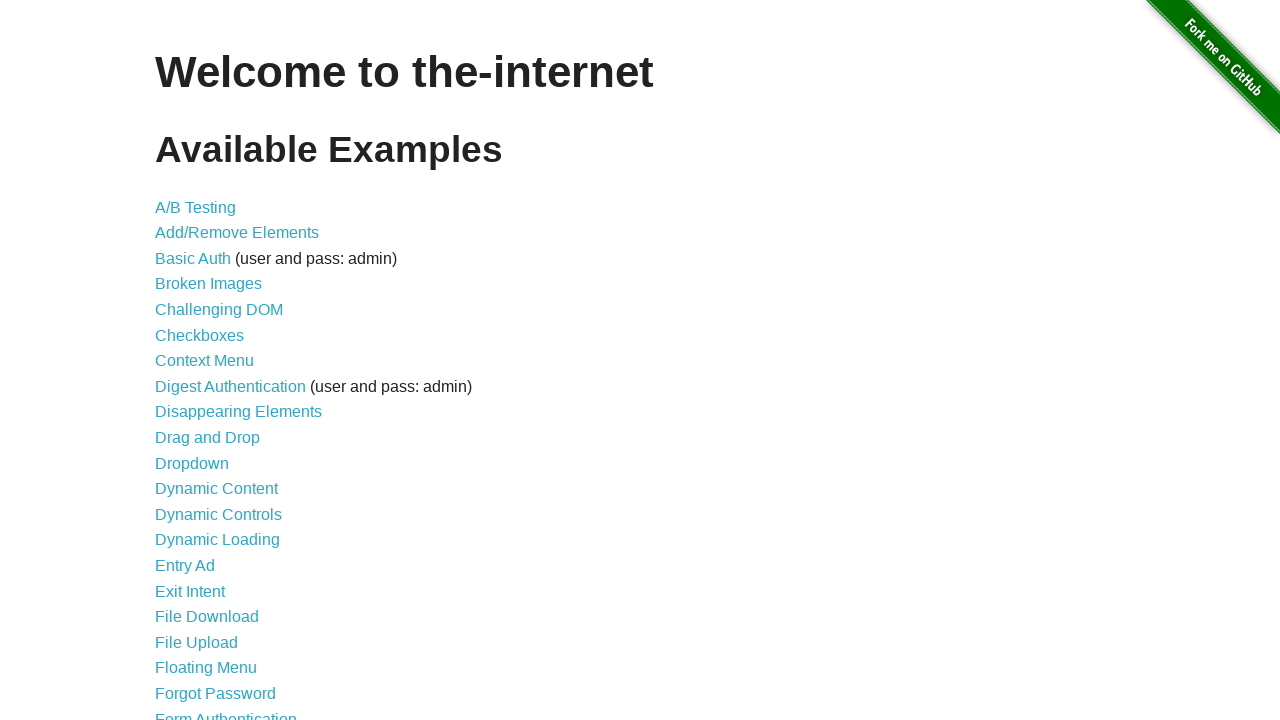

Navigated to A/B test page
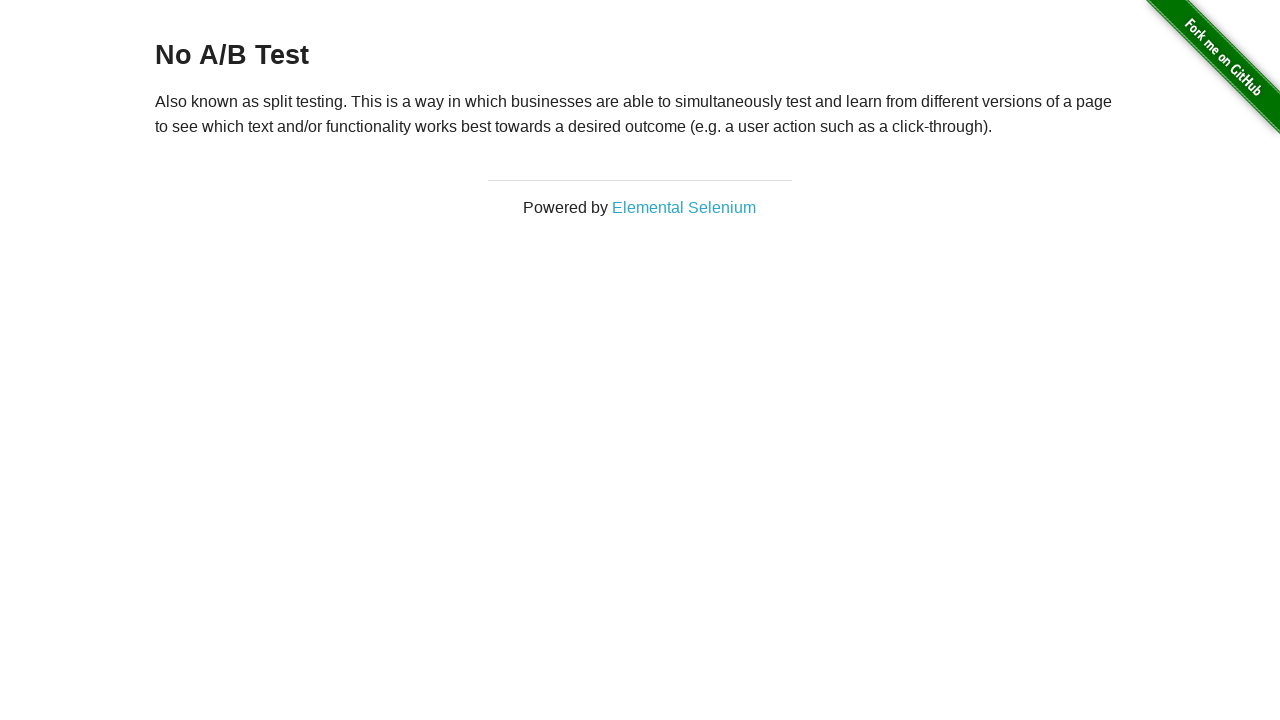

Retrieved heading text from A/B test page
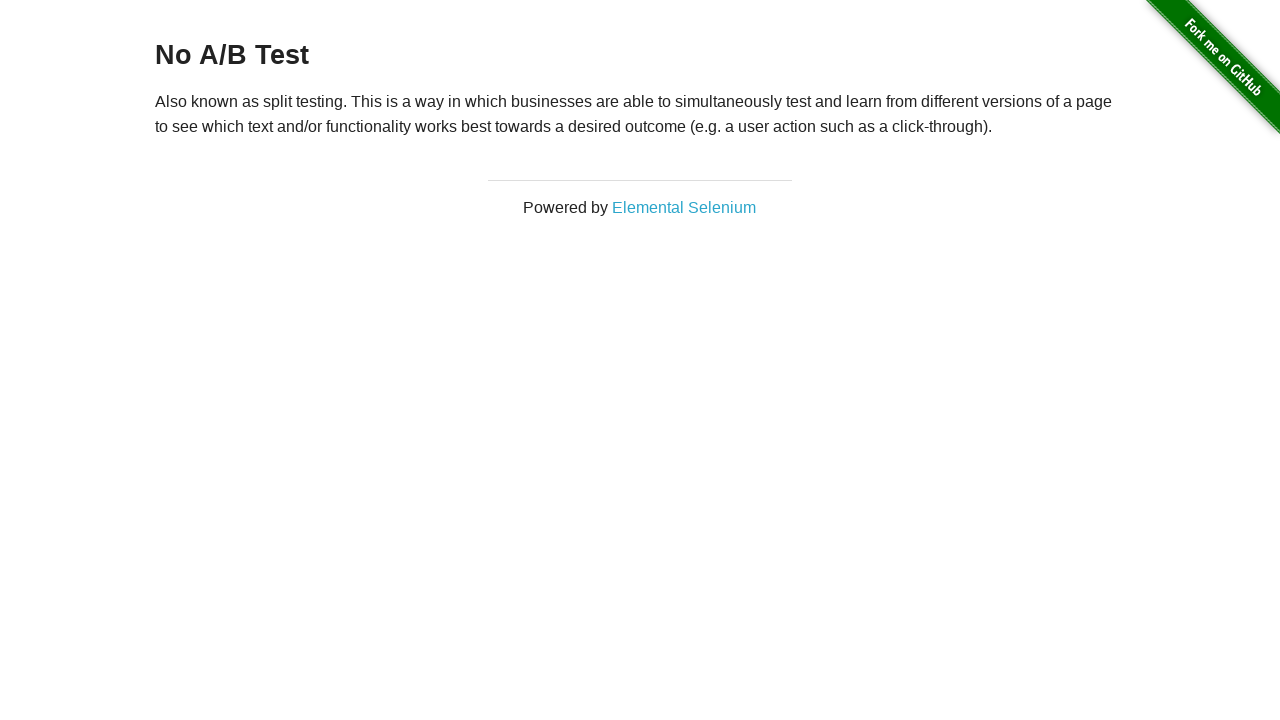

Verified heading text equals 'No A/B Test' - opt-out cookie working correctly
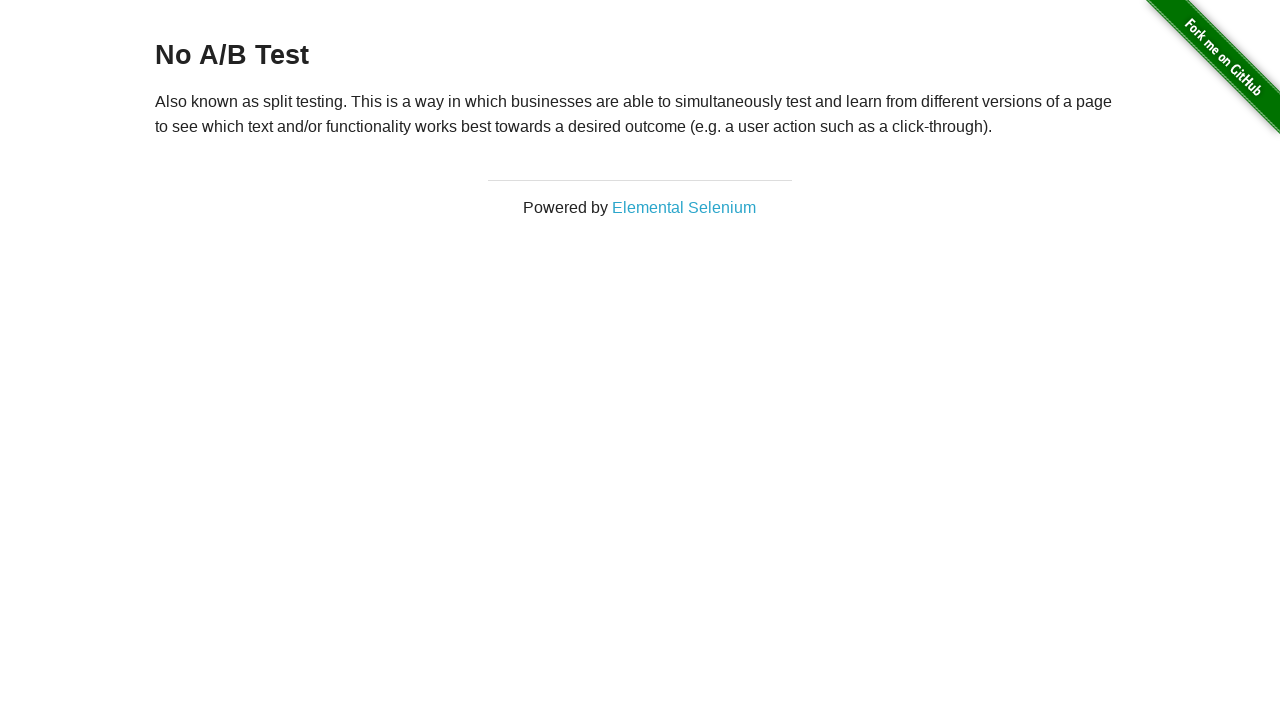

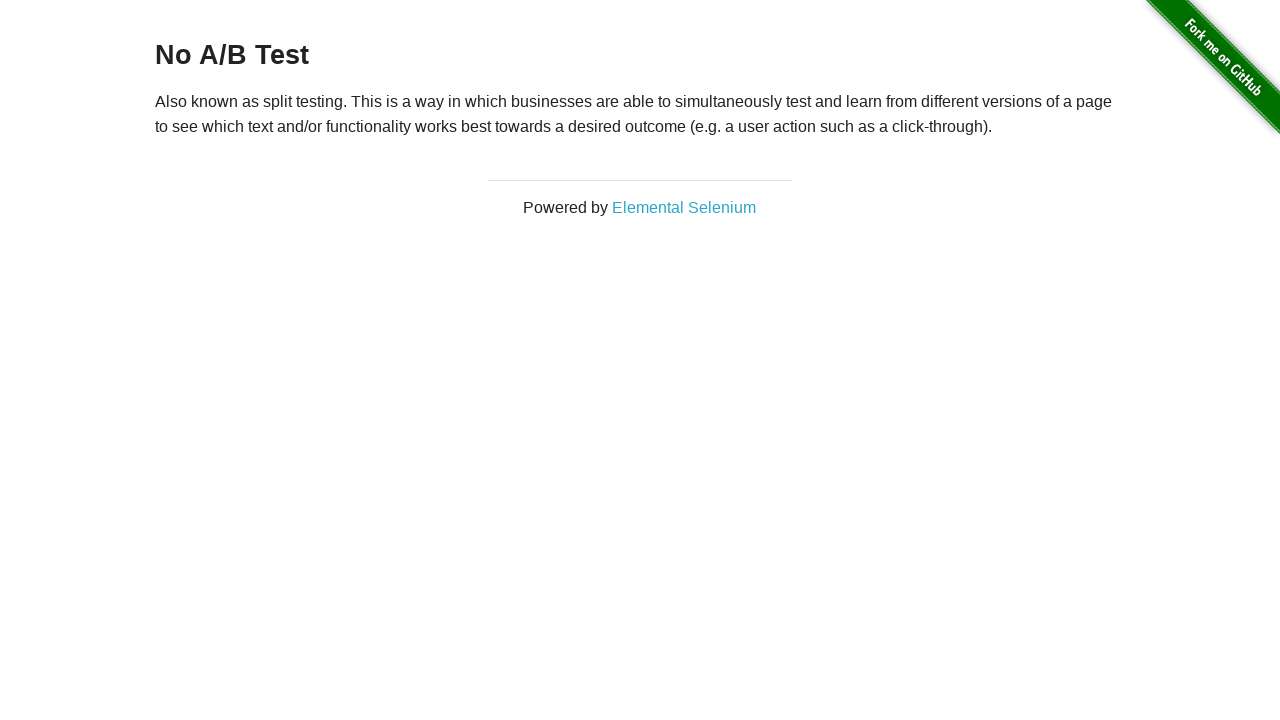